Tests handling of basic HTML elements including radio buttons, checkboxes, prompt dialogs, and link navigation on a practice webpage

Starting URL: https://omayo.blogspot.com/

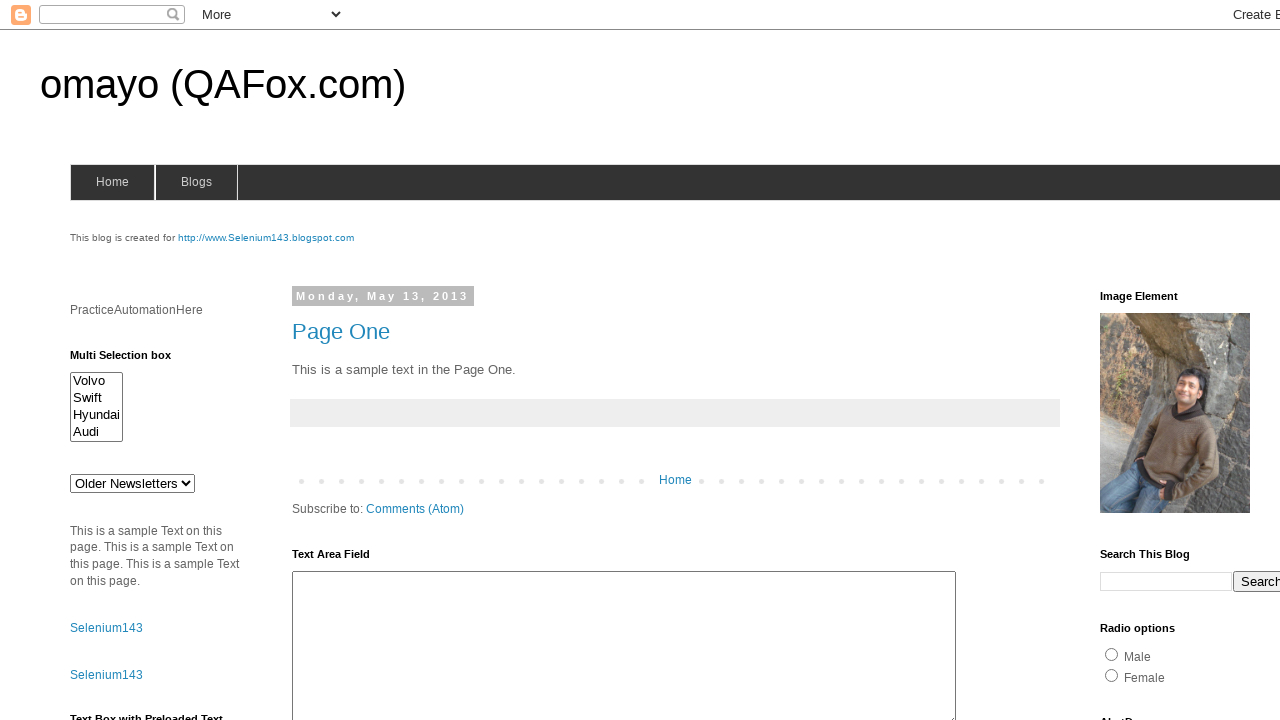

Clicked first radio button (radio1) at (1112, 654) on #radio1
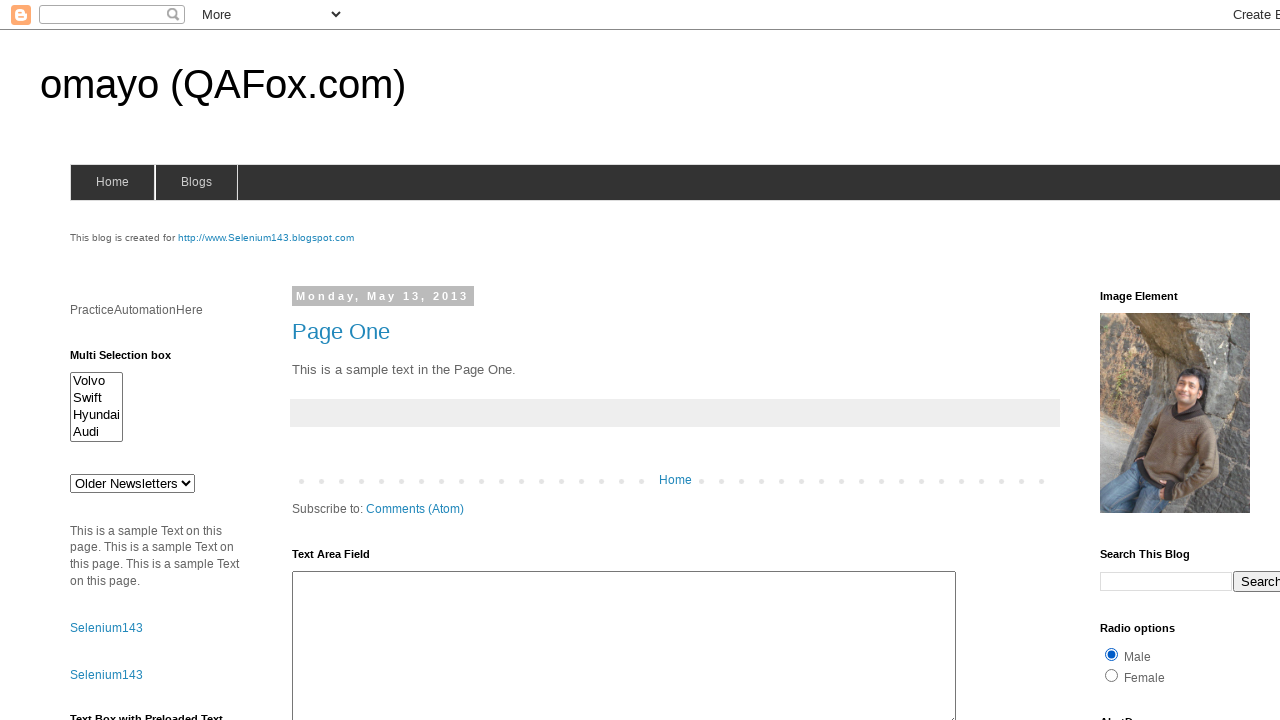

Clicked second radio button (radio2 - female) at (1112, 675) on #radio2
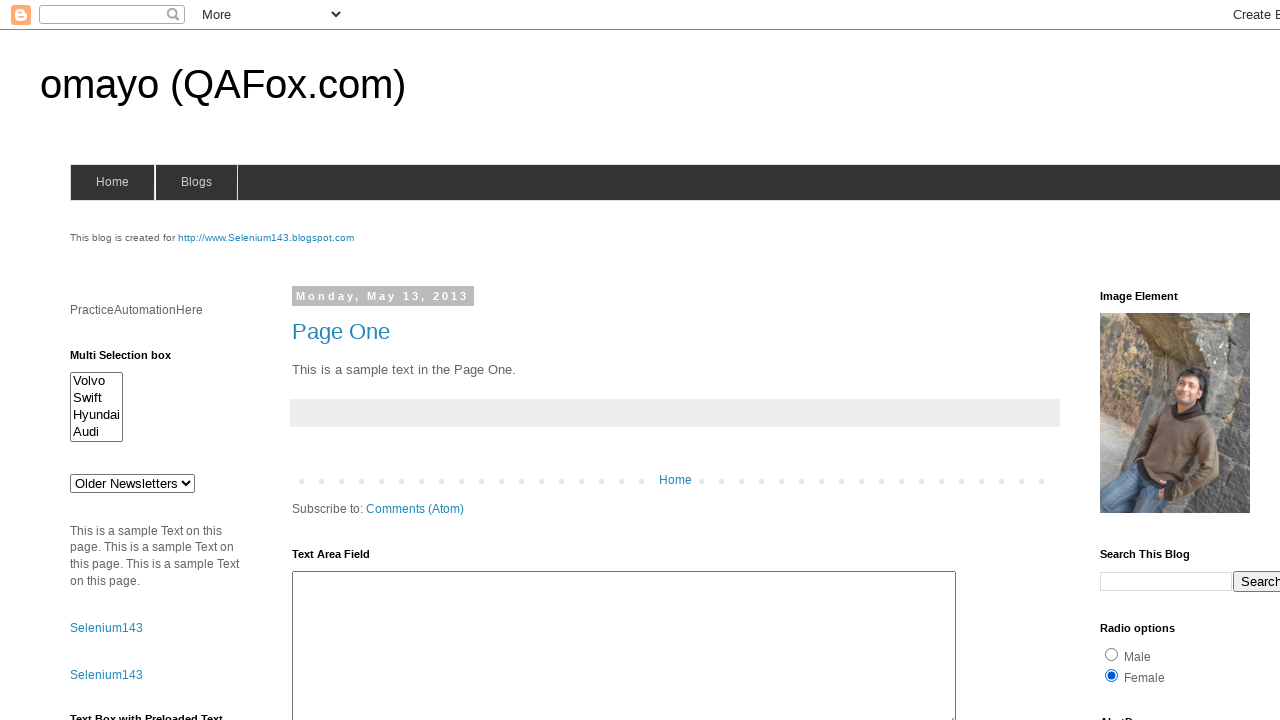

Verified radio2 is checked
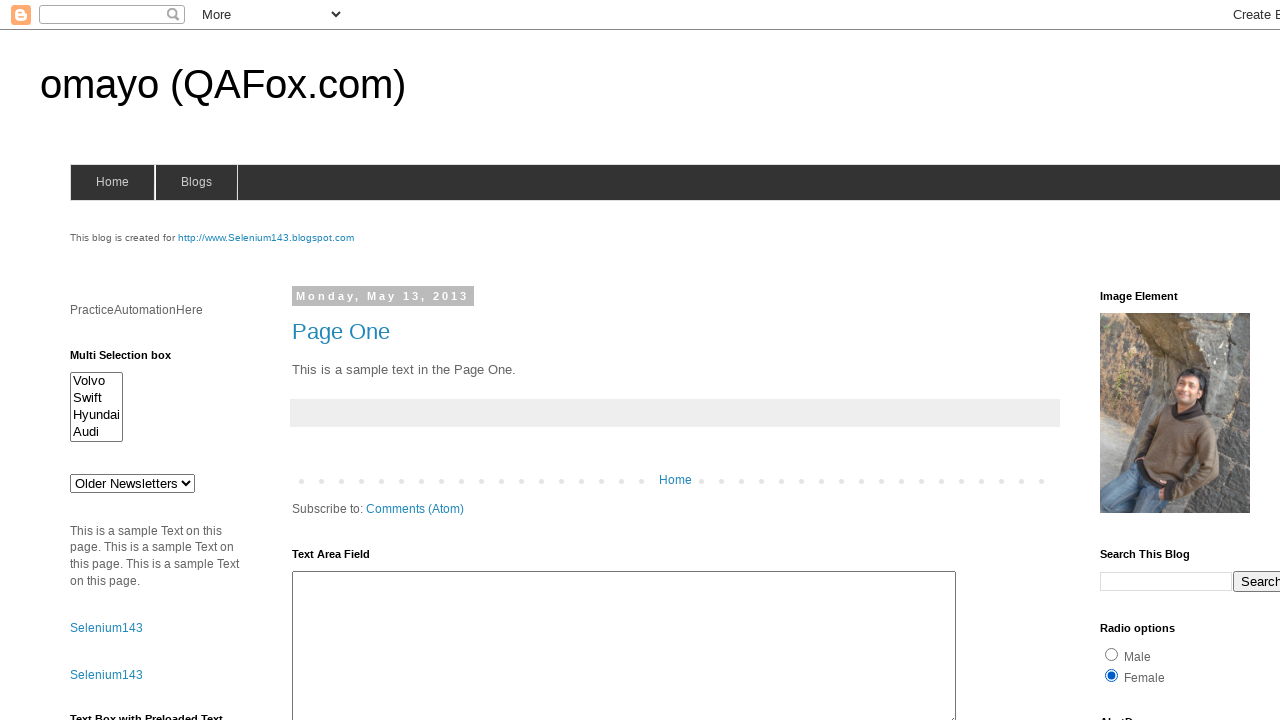

Clicked radio1 again to switch selection at (1112, 654) on #radio1
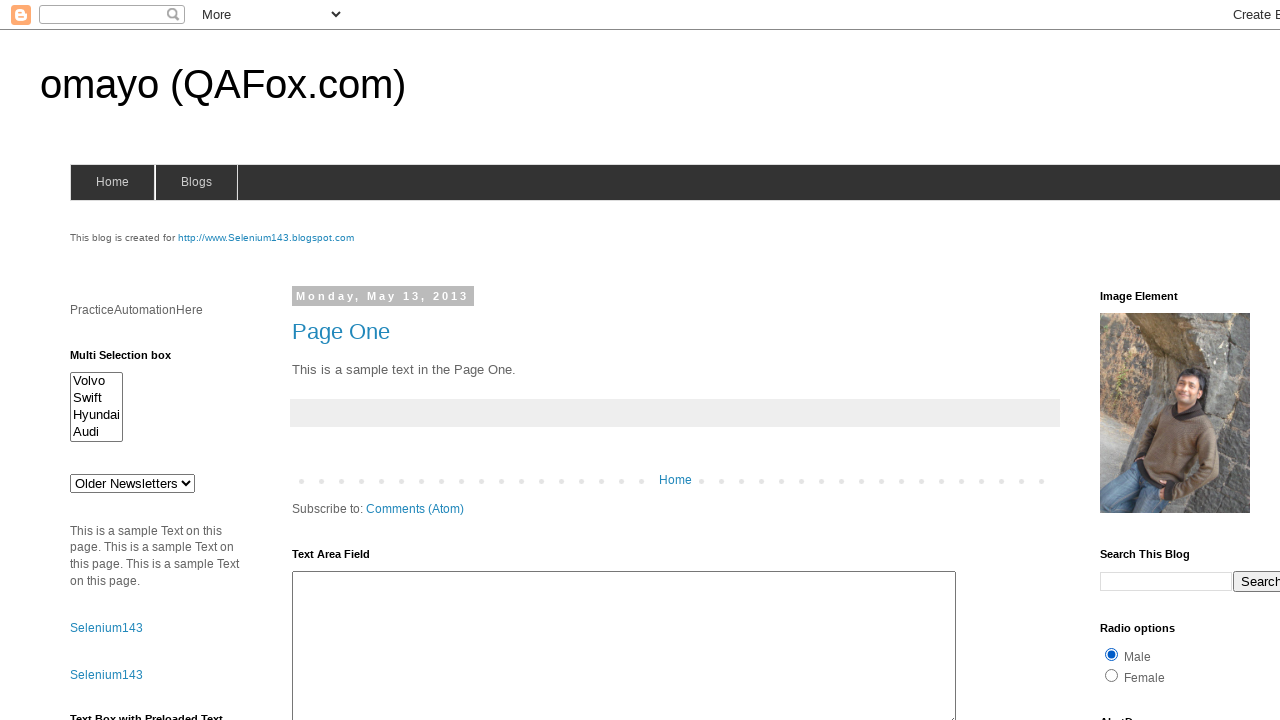

Verified orange checkbox is checked
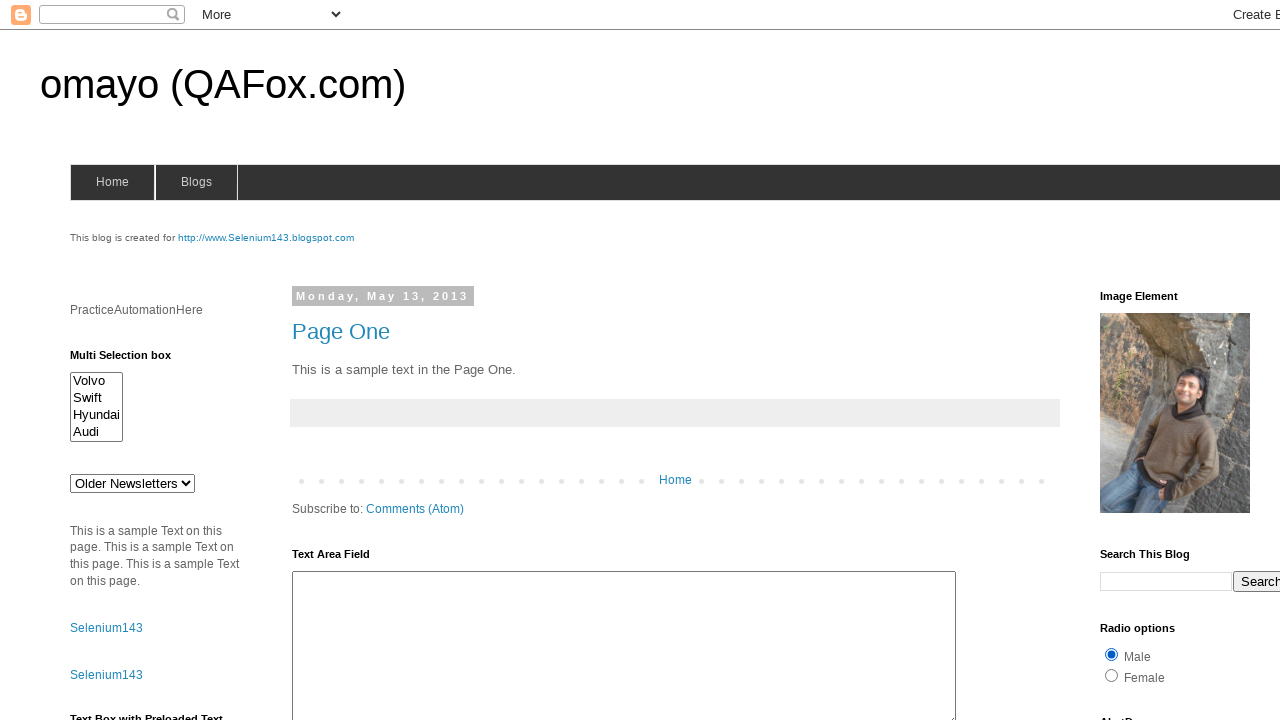

Unchecked orange checkbox at (1152, 361) on #checkbox1
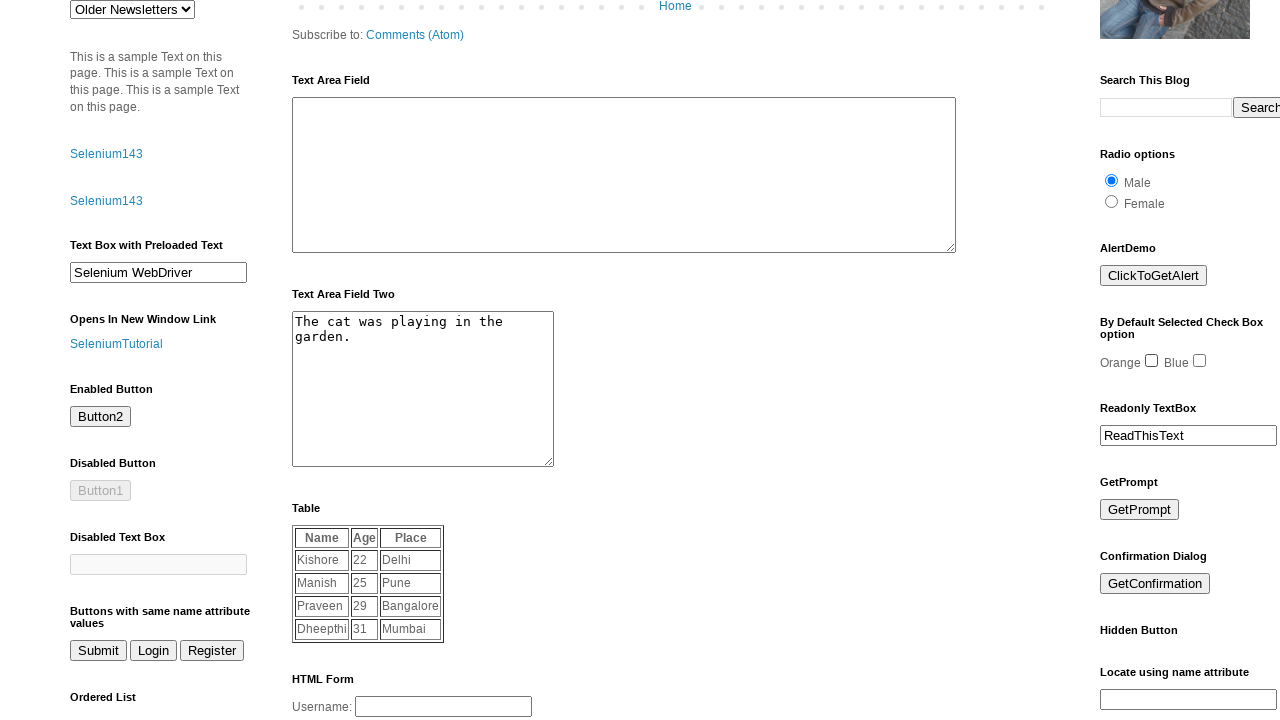

Checked blue checkbox at (1200, 361) on #checkbox2
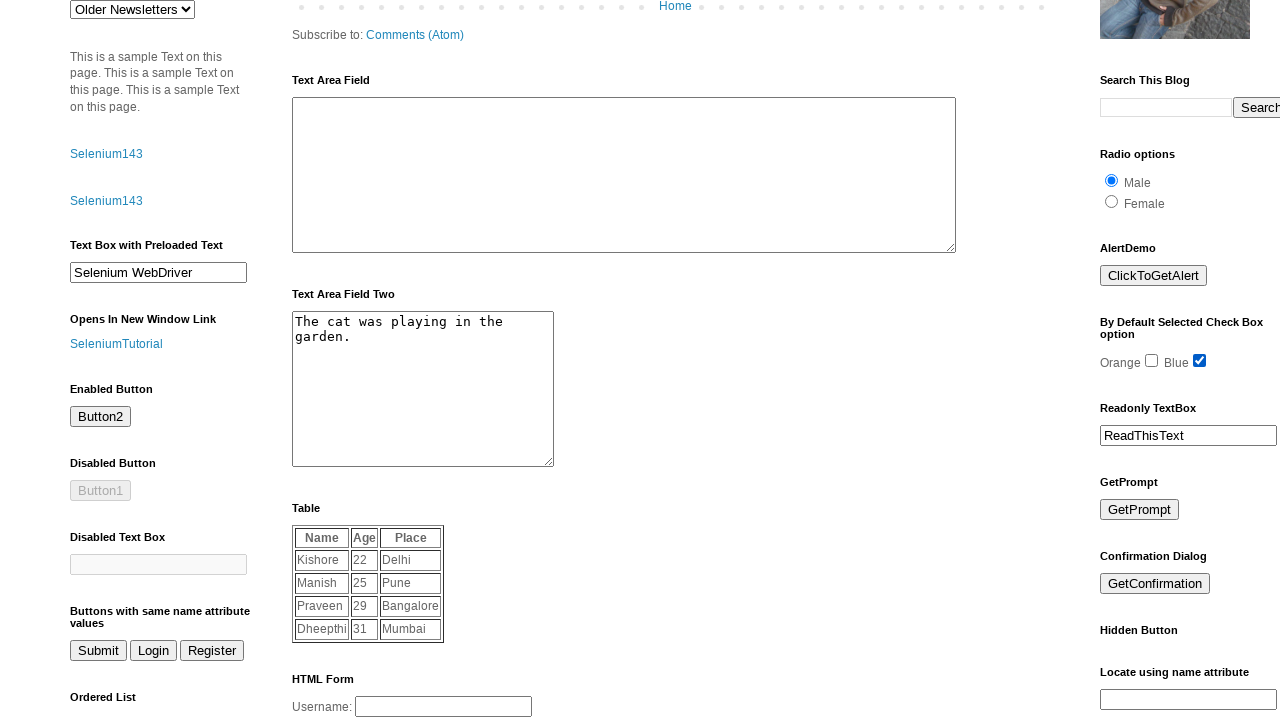

Clicked prompt button at (1140, 510) on #prompt
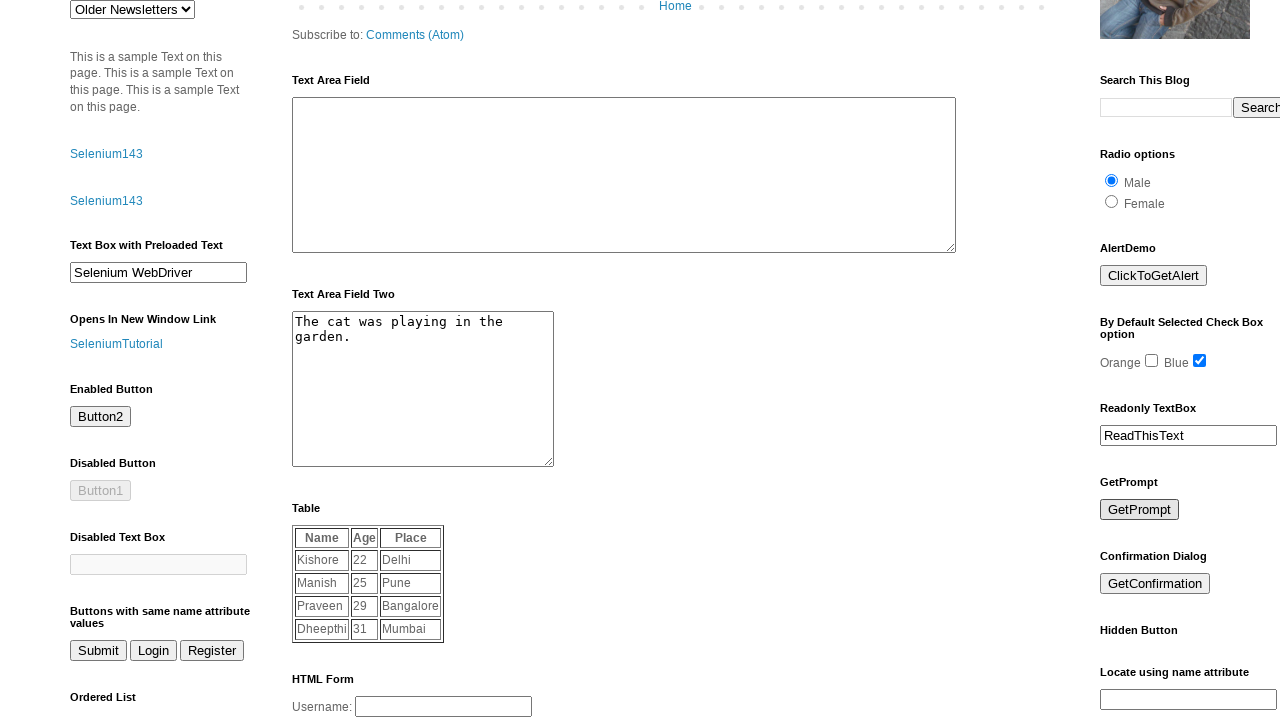

Set up dialog handler to accept prompts with 'Hello Prompt'
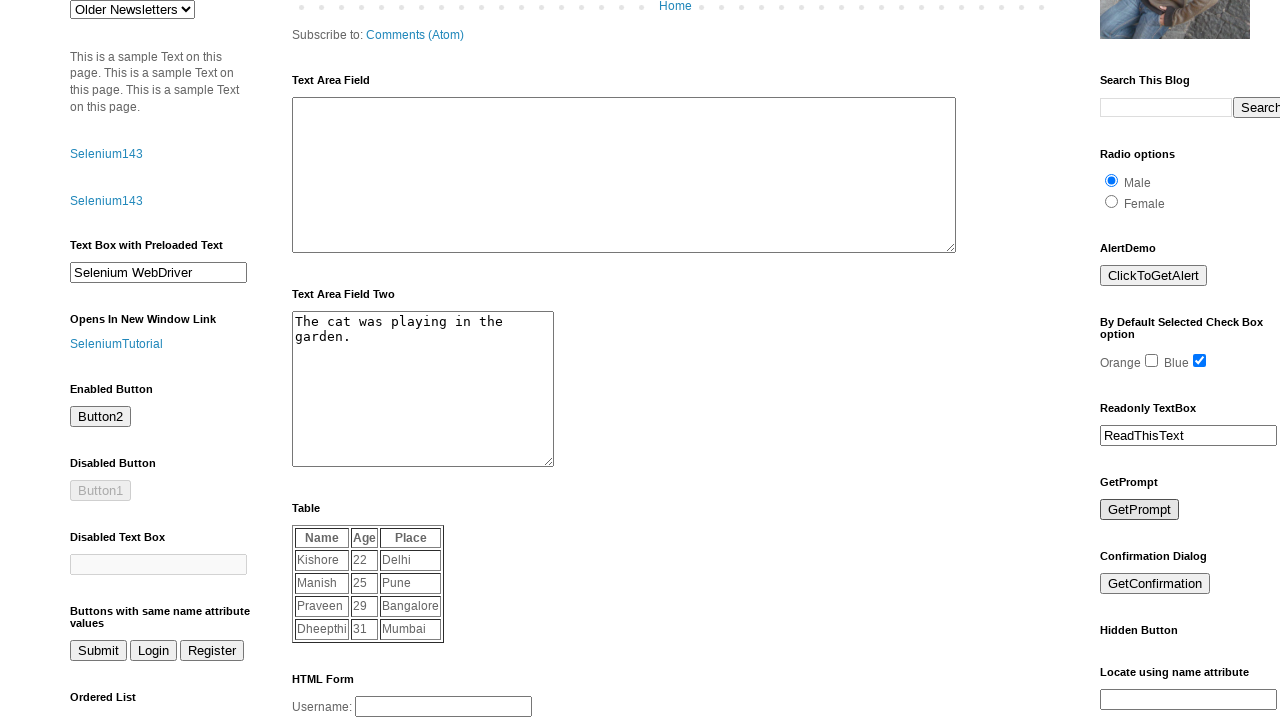

Clicked prompt button again to trigger dialog at (1140, 510) on #prompt
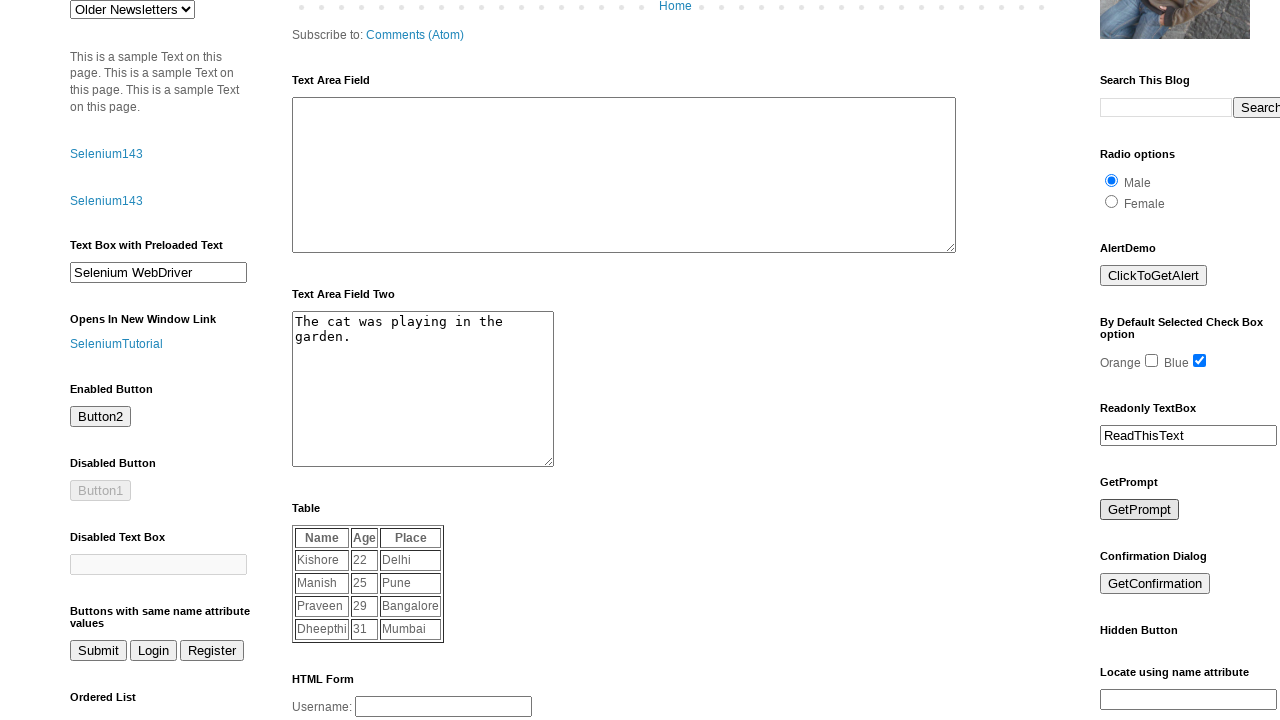

Waited for dialog to be processed
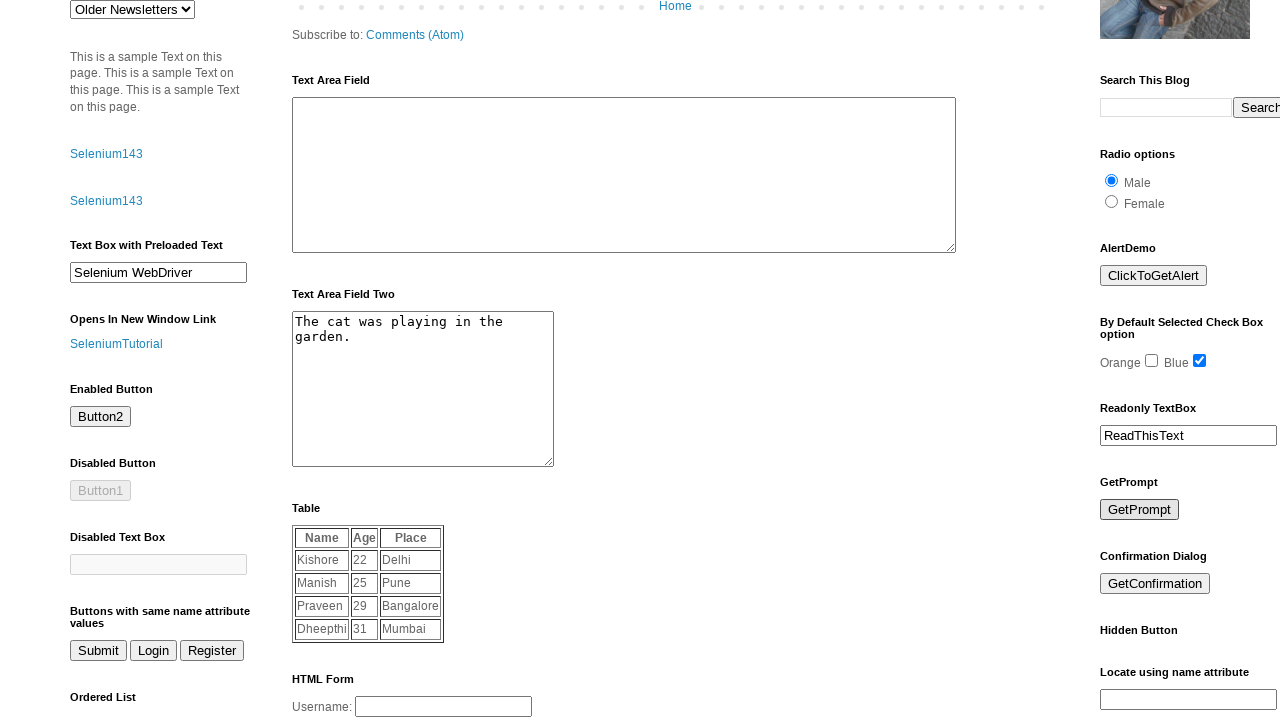

Clicked on Blogger link at (753, 673) on text=Blogger
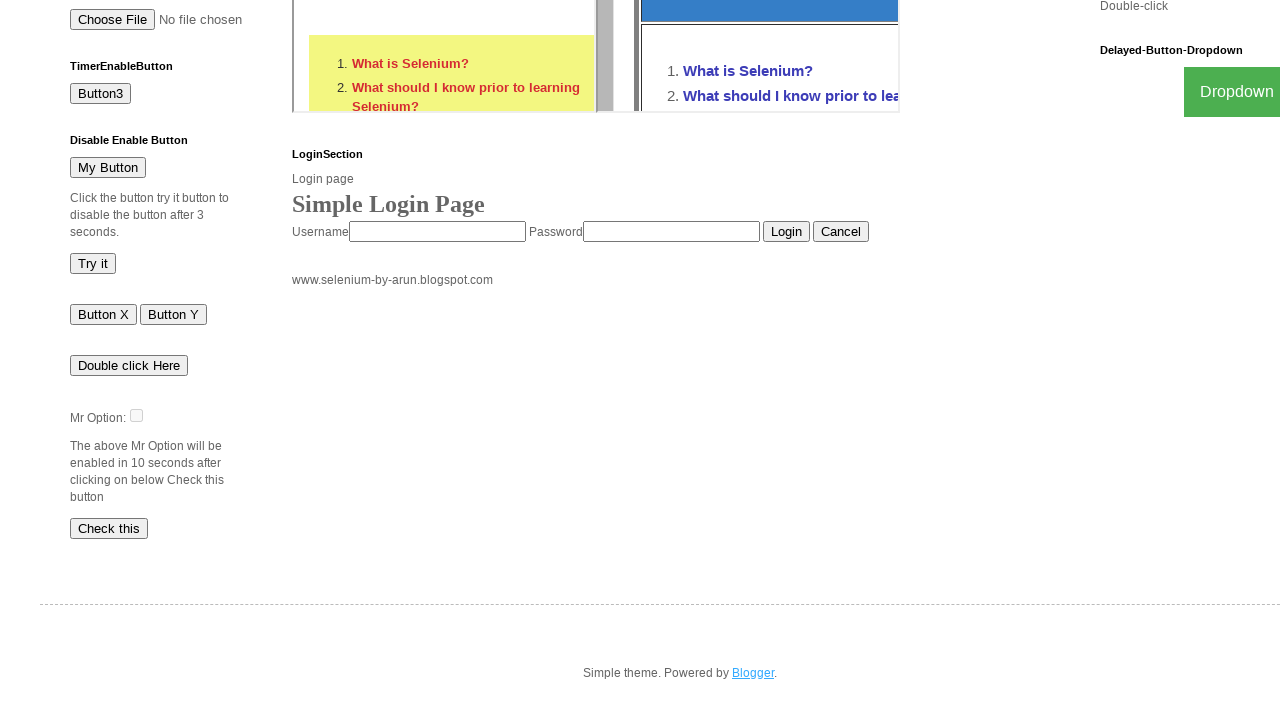

Waited for page load to complete after Blogger link navigation
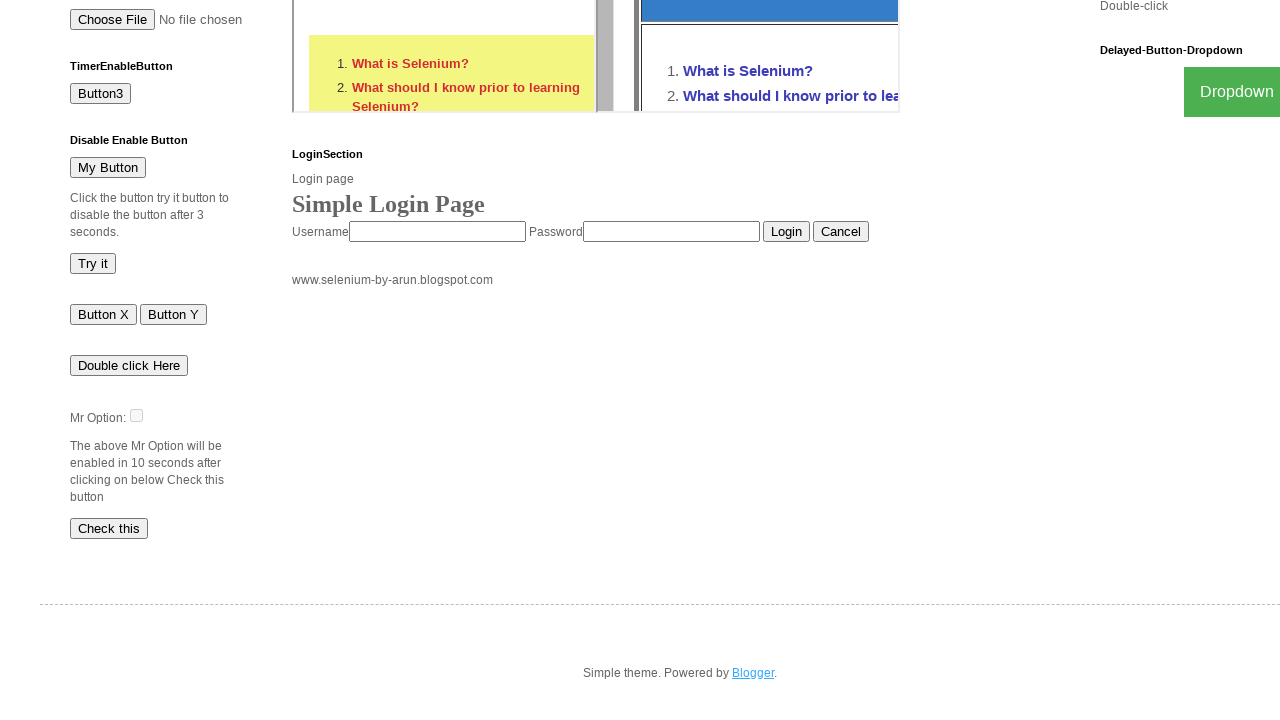

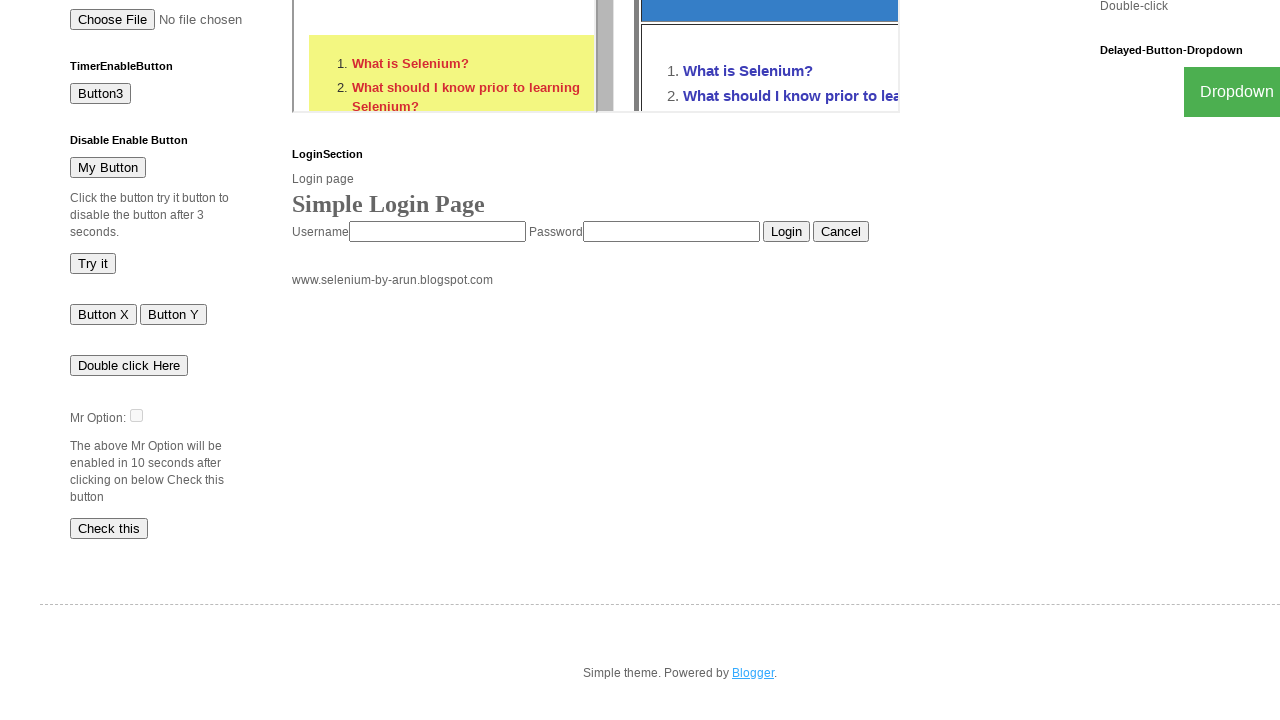